Tests that negative numbers can be entered into the number input field

Starting URL: http://the-internet.herokuapp.com/inputs

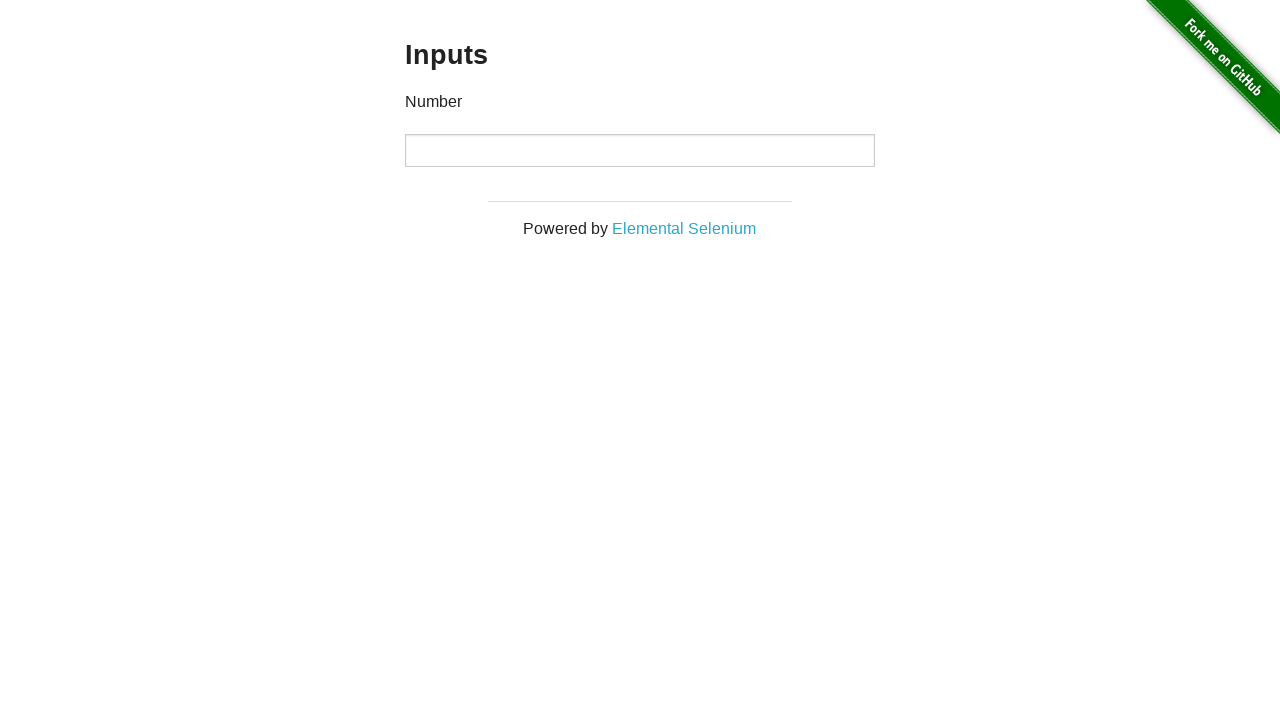

Cleared the number input field on input
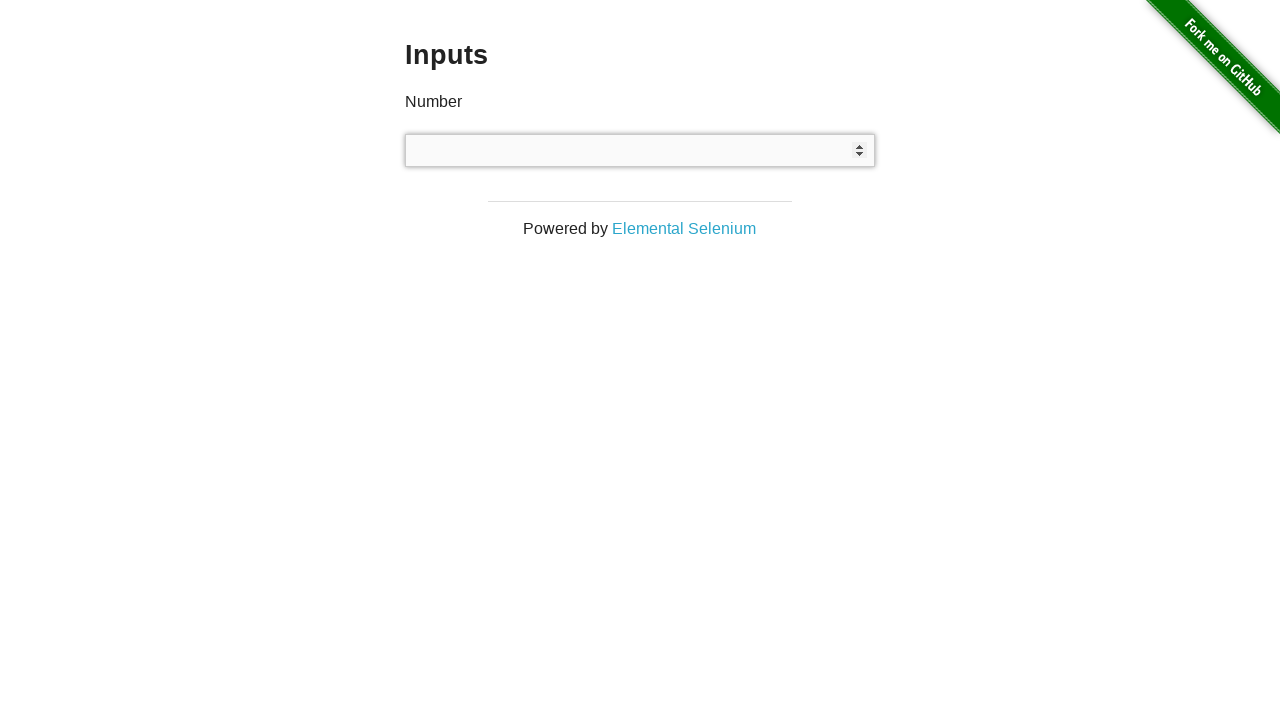

Entered negative number '-10' into the input field on input
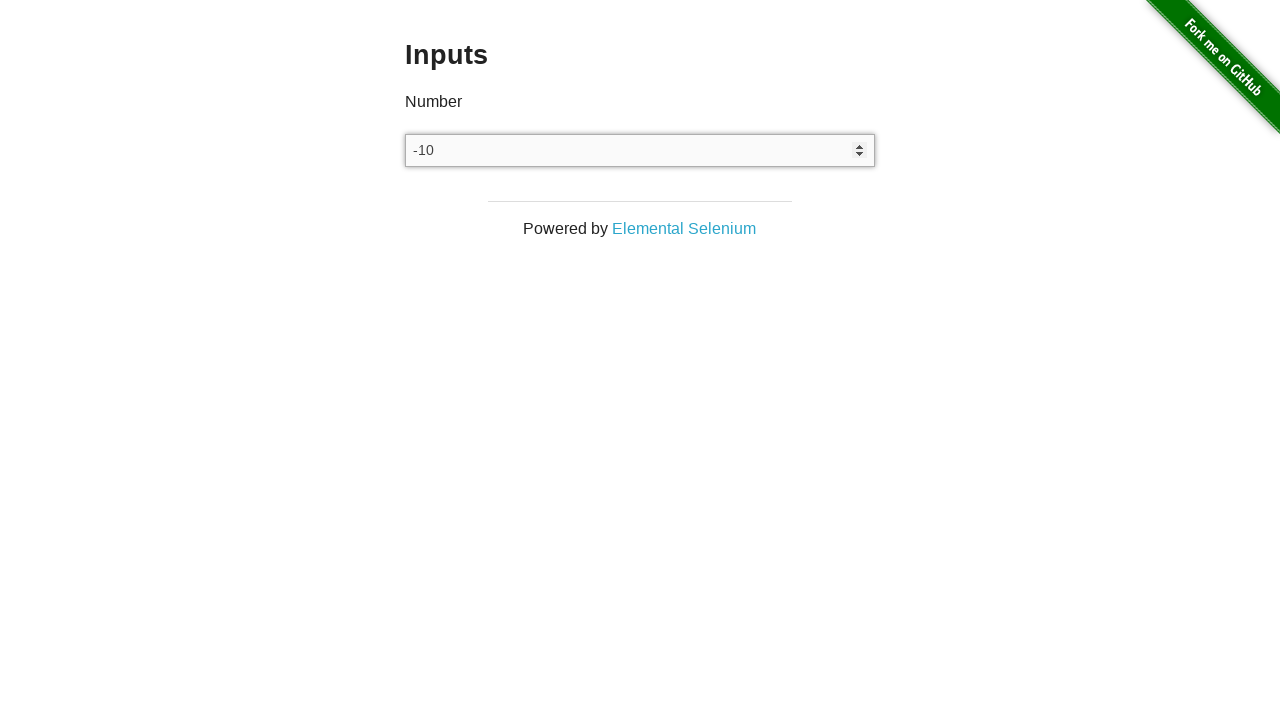

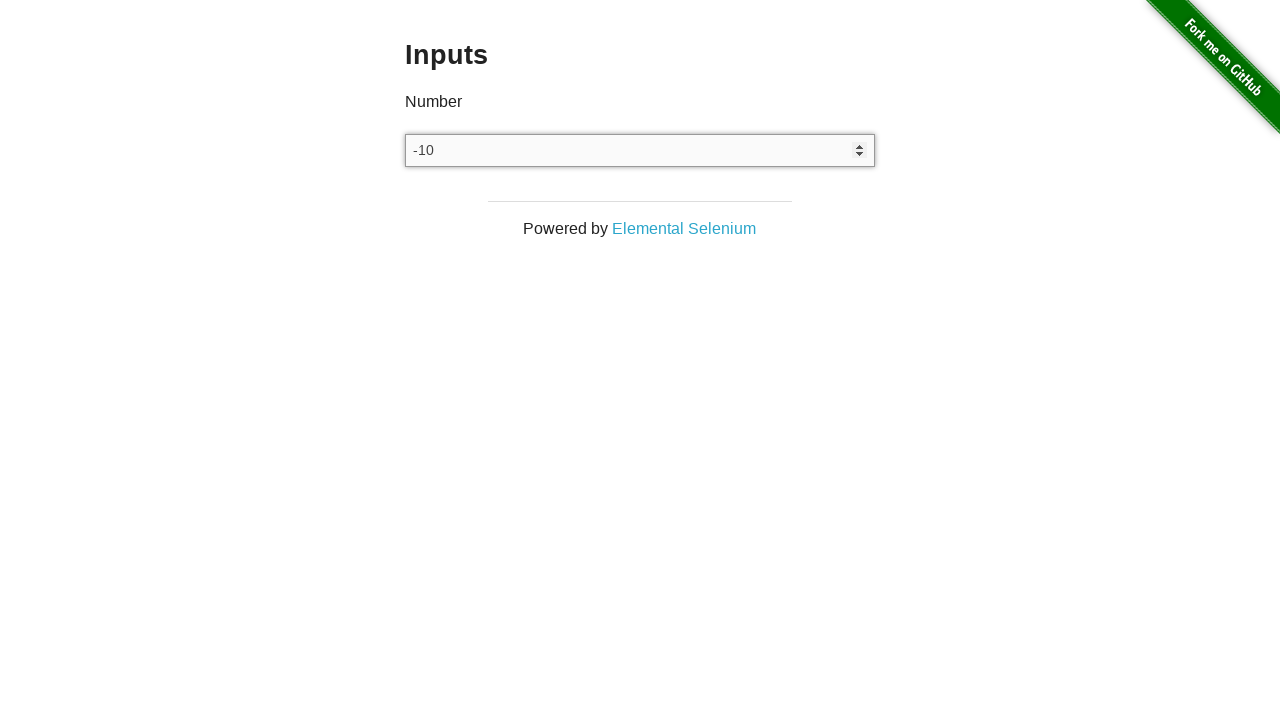